Tests adding a todo item on the TodoMVC application by navigating to a framework implementation (React), adding a "Wash Car" todo item, and verifying it appears in the list.

Starting URL: https://todomvc.com/

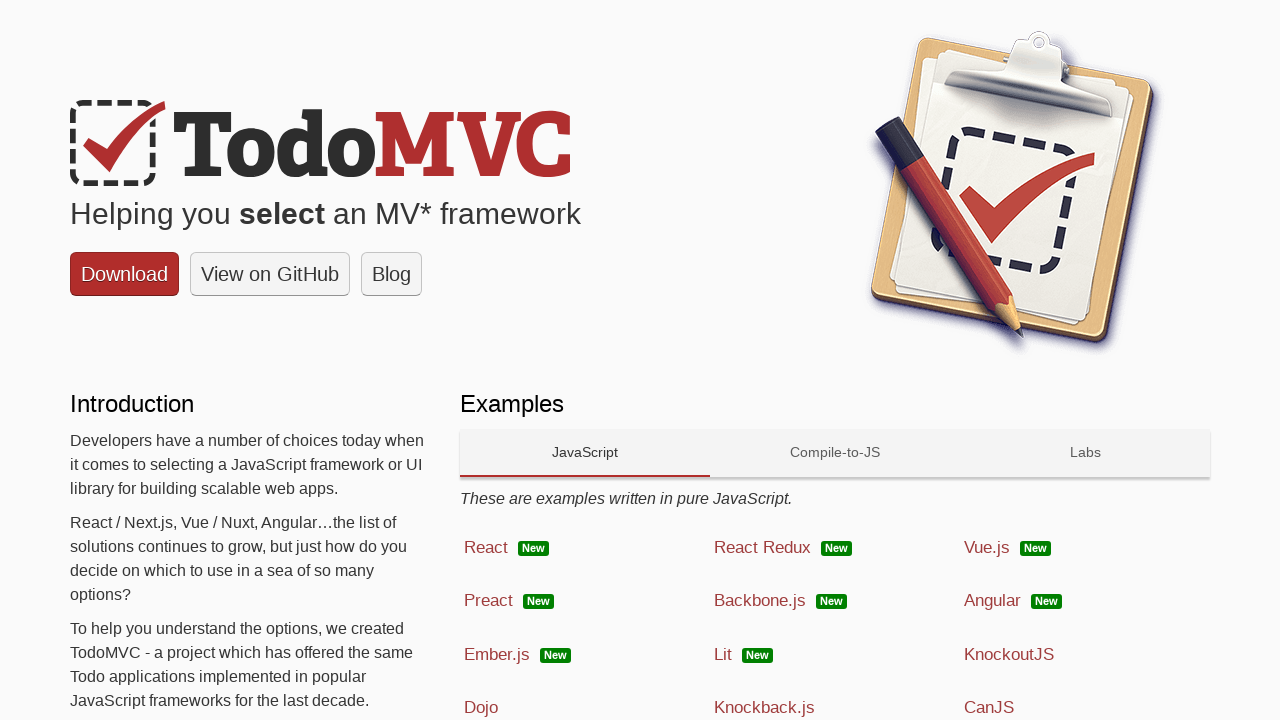

Clicked on React framework link to navigate to React TodoMVC implementation at (585, 548) on a:has-text('React')
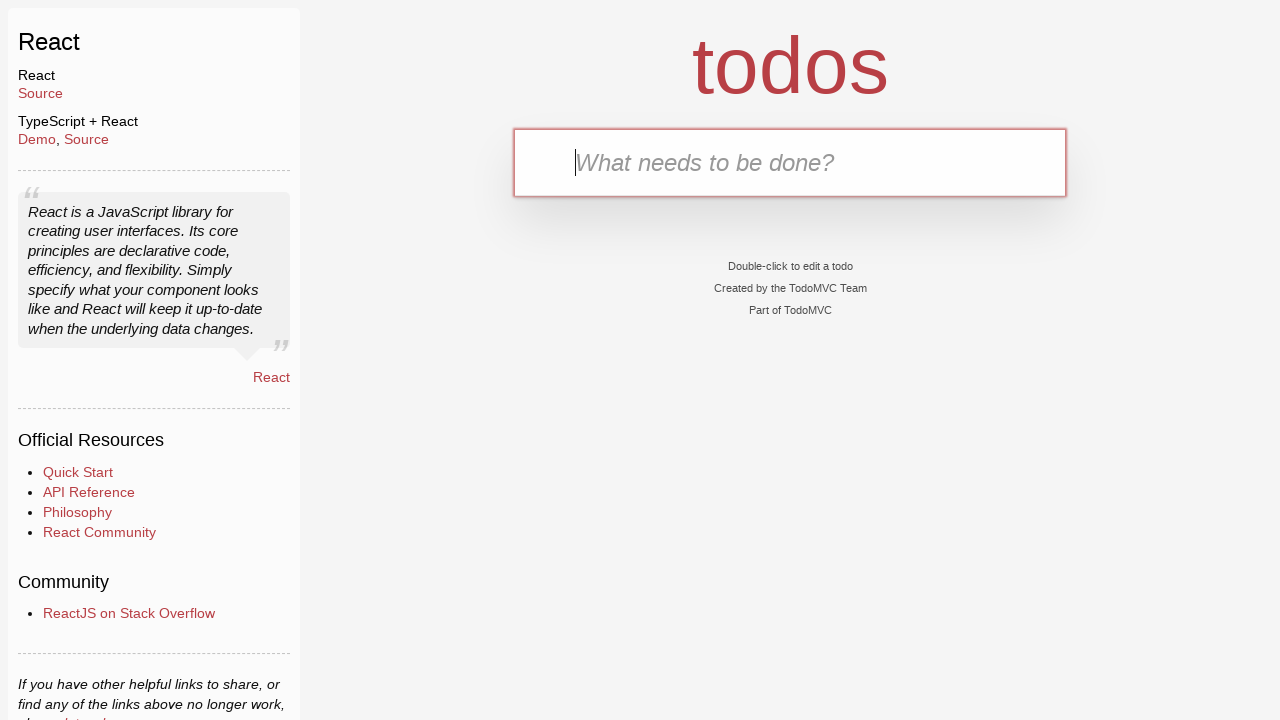

Todo app loaded and new-todo input field is visible
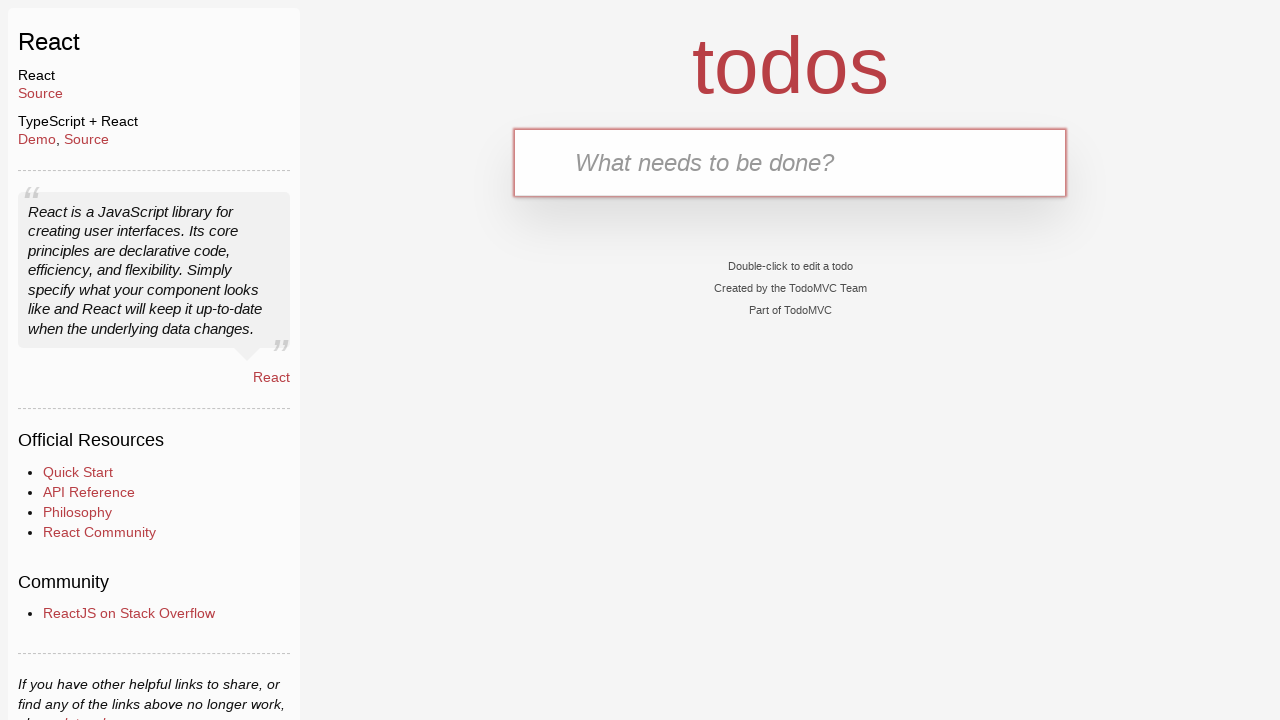

Filled todo input field with 'Wash Car' on .new-todo
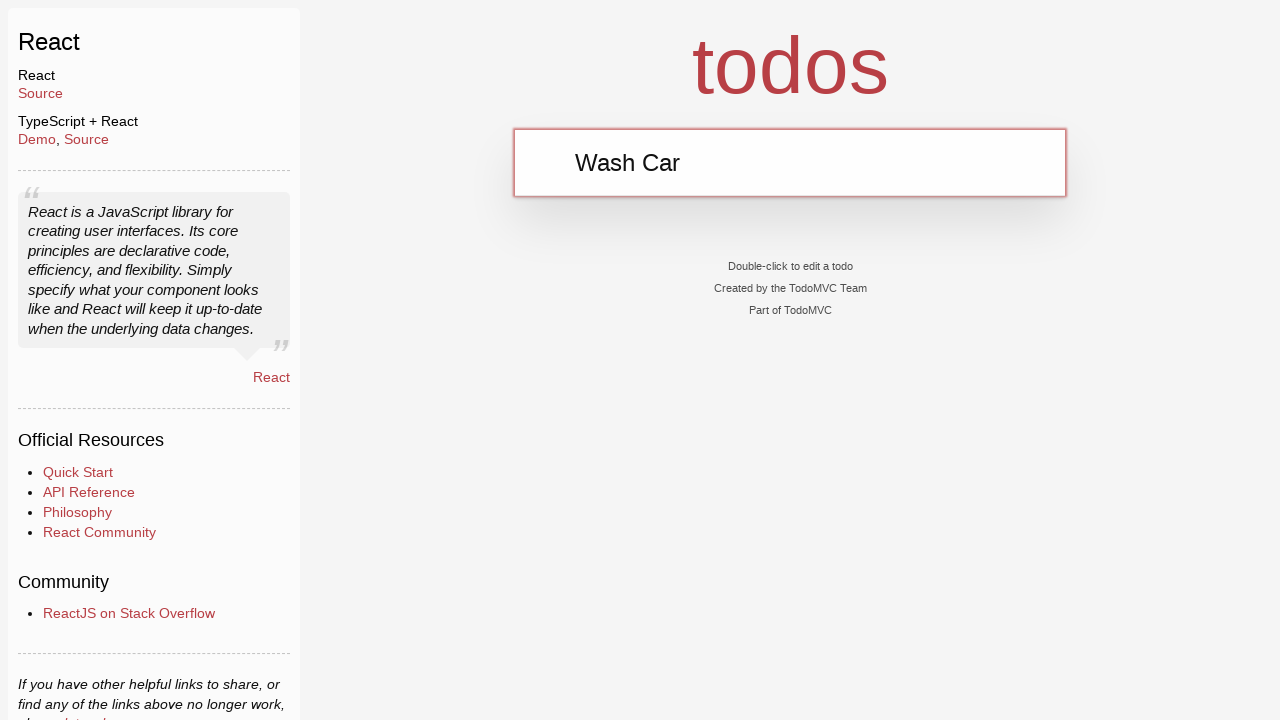

Pressed Enter to add the 'Wash Car' todo item on .new-todo
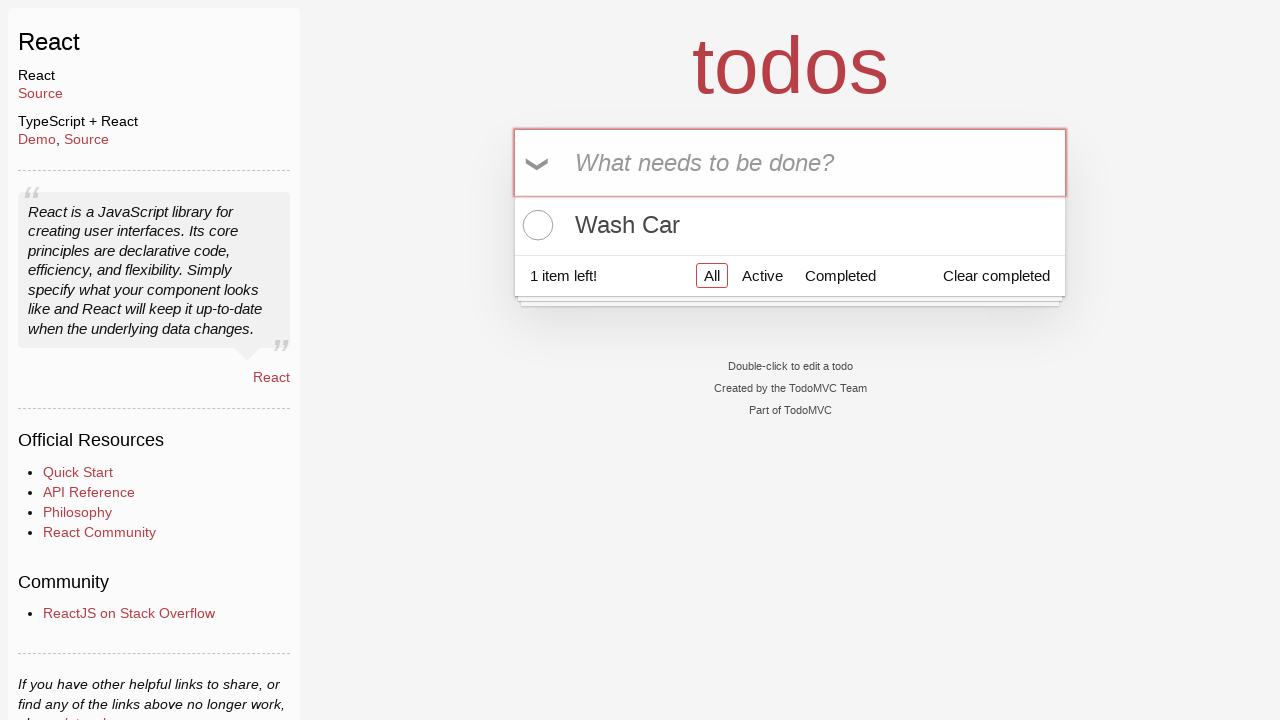

Verified that 'Wash Car' todo item appears in the todo list
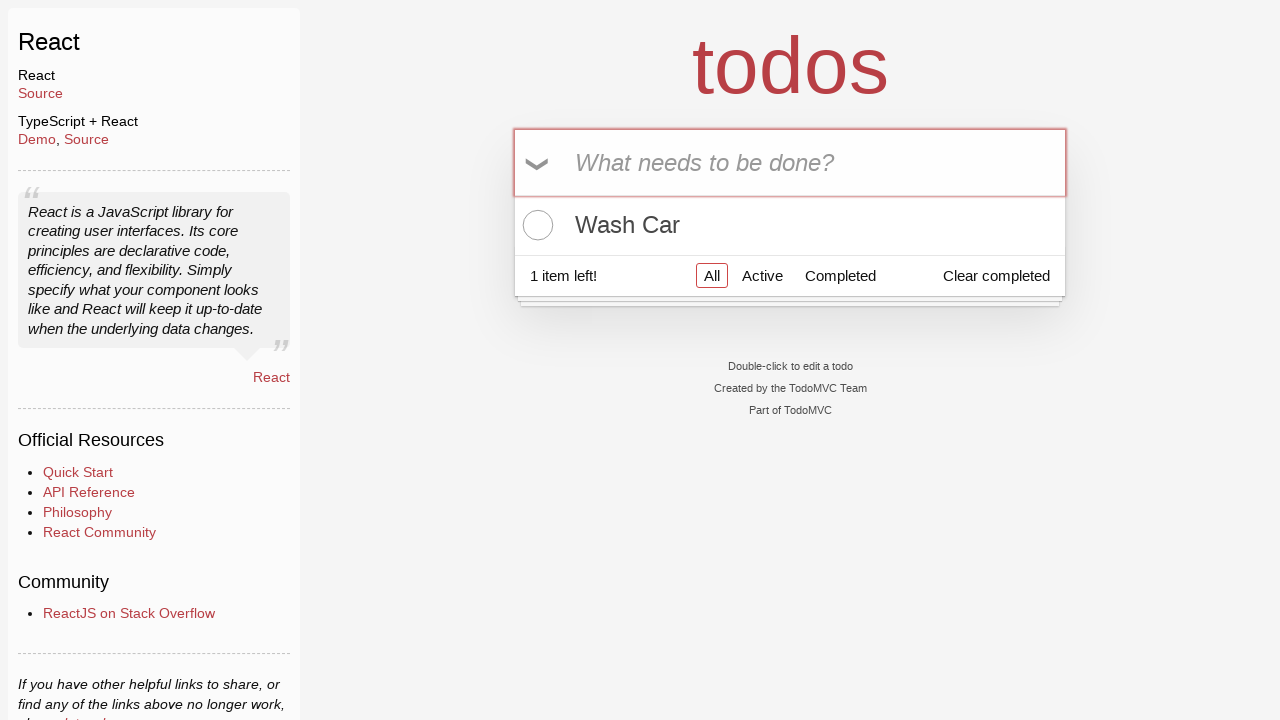

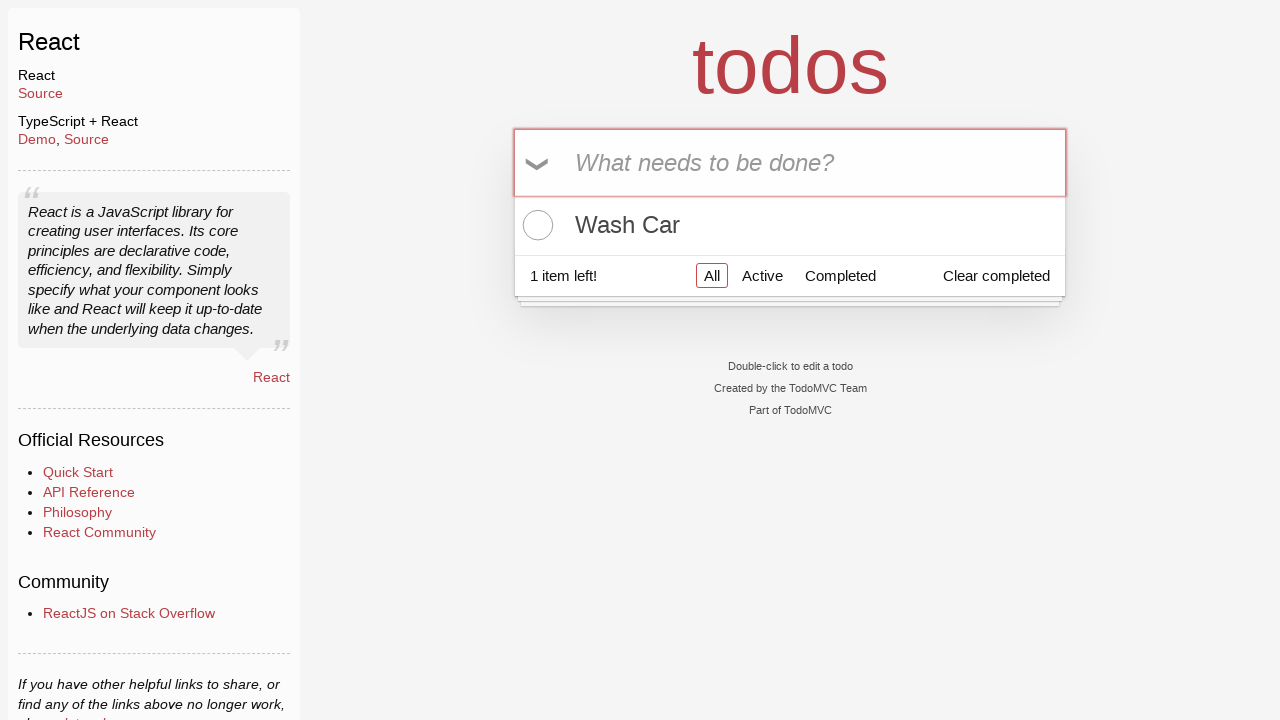